Tests clicking on Mobile App link and verifying the mobile app page loads

Starting URL: https://www.thehartford.com/

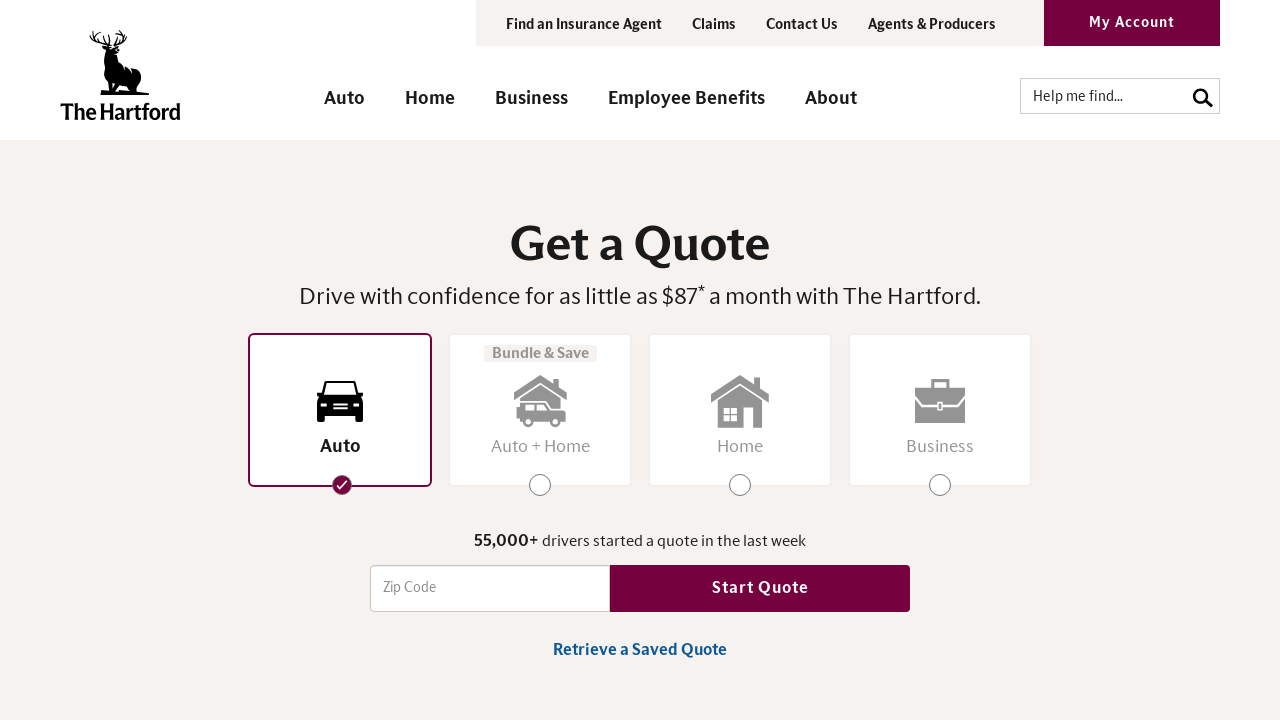

Clicked on Mobile App link at (378, 382) on text="Mobile App"
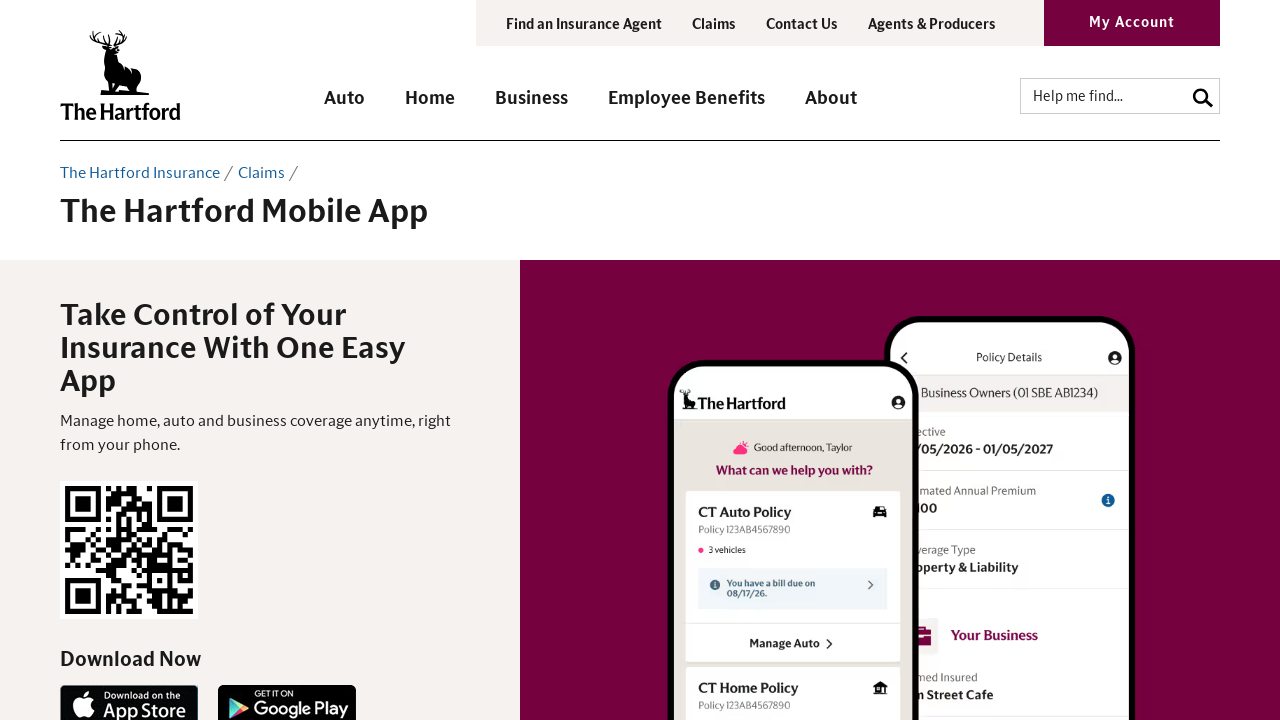

Mobile app page loaded successfully
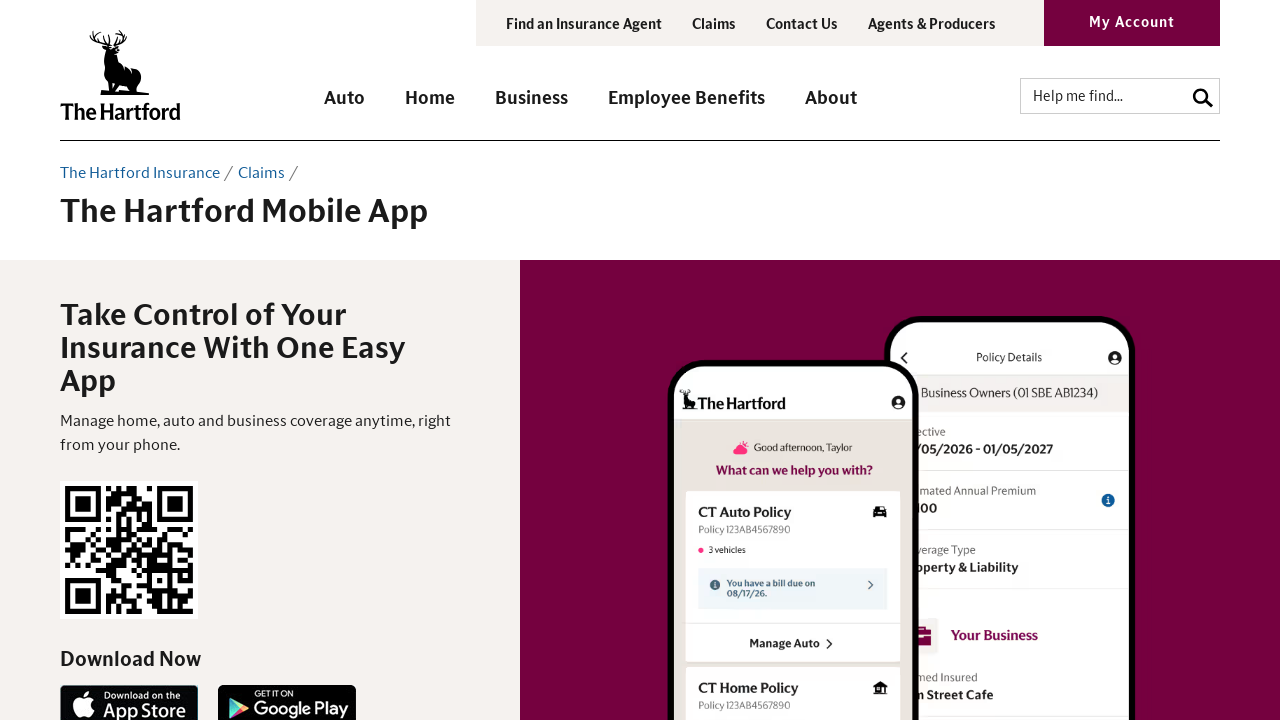

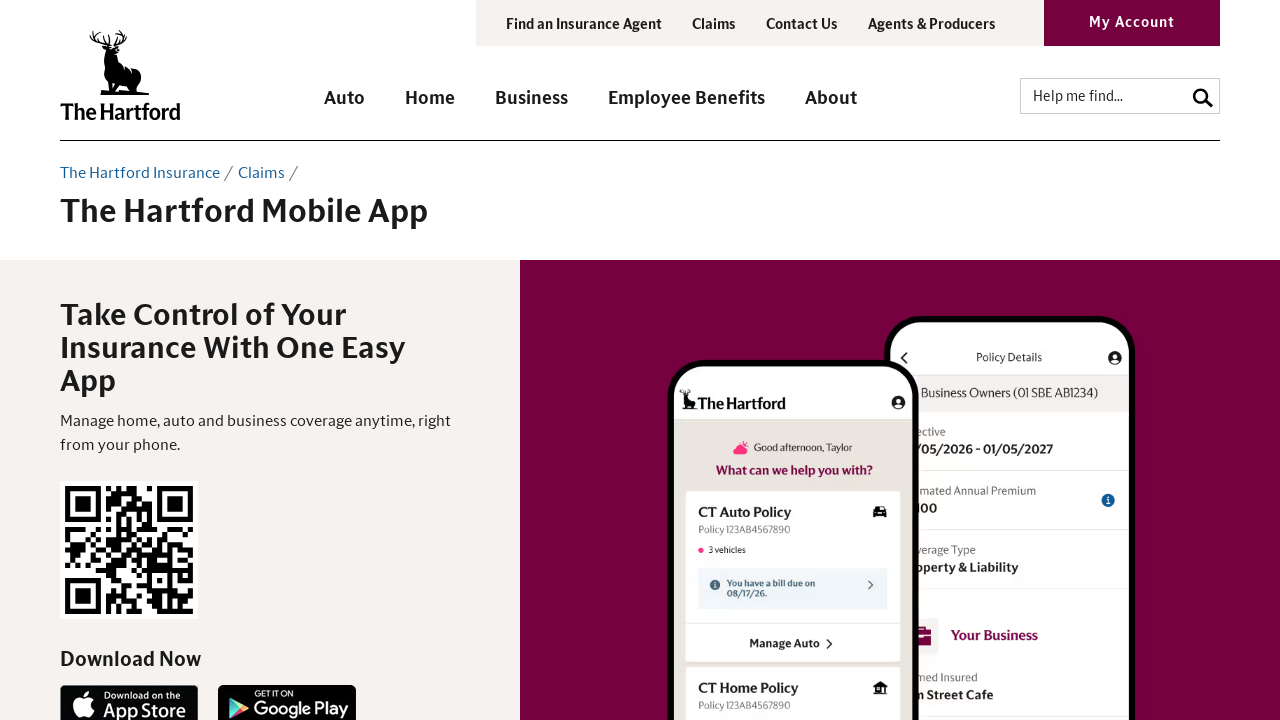